Tests mouse right-click interaction on a button element on a demo page

Starting URL: http://sahitest.com/demo/clicks.htm

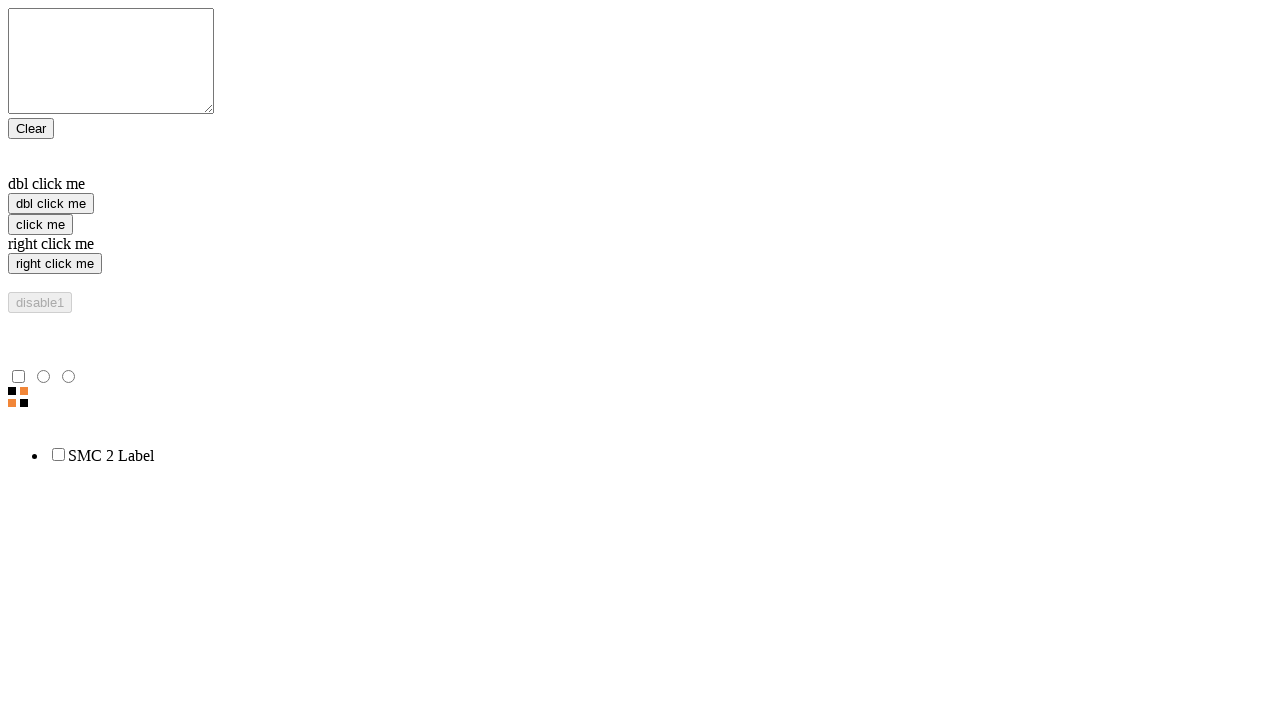

Navigated to demo page at http://sahitest.com/demo/clicks.htm
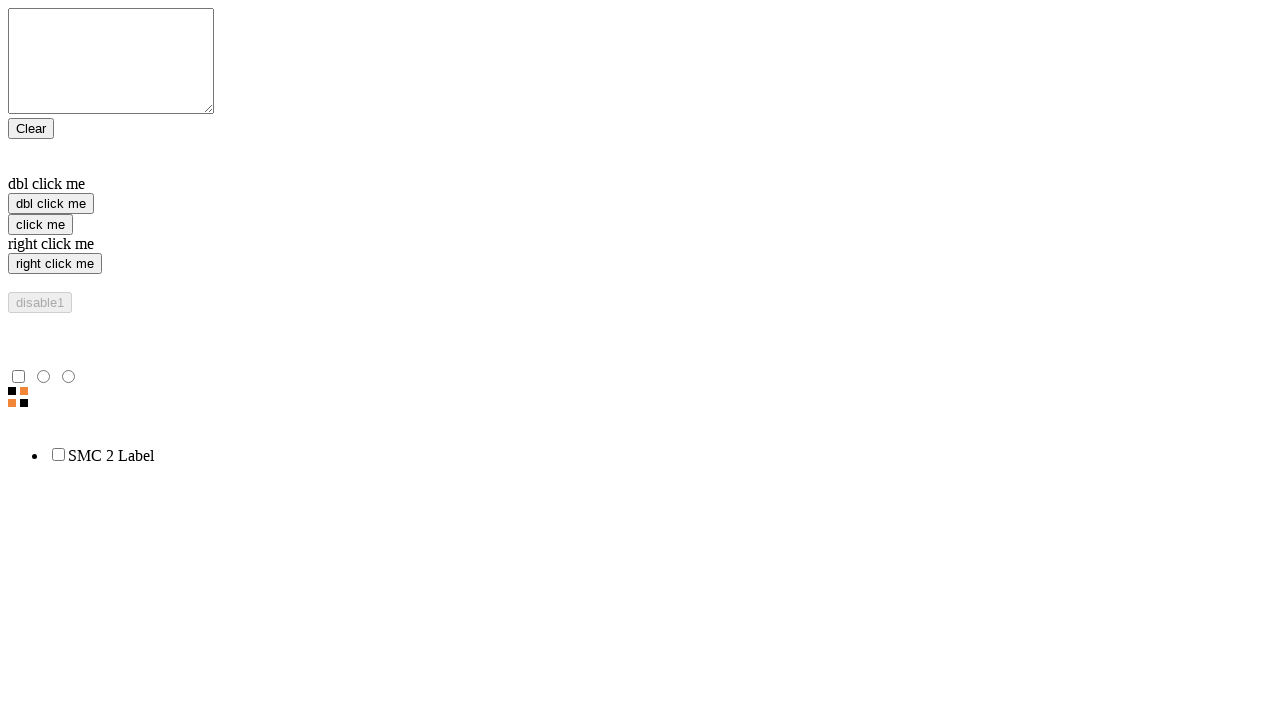

Right-clicked on the 'right click me' button at (55, 264) on input[value='right click me']
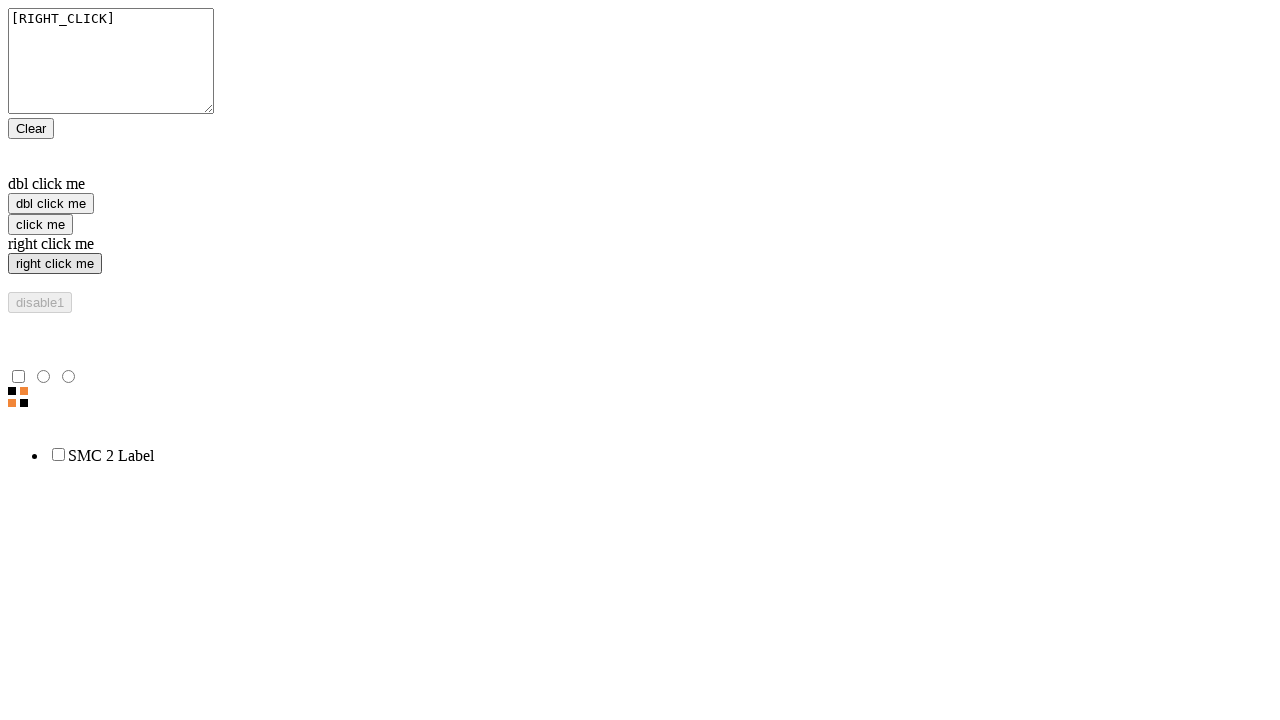

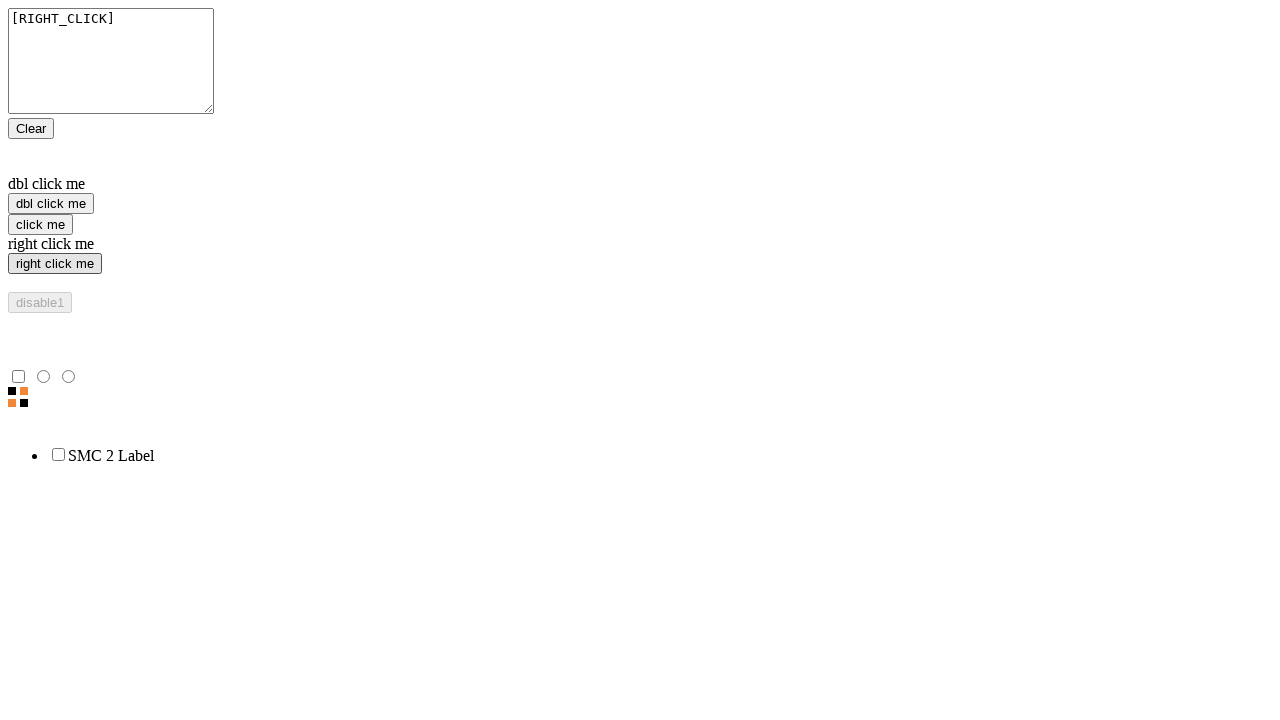